Verifies that the Dark Mode toggle button is visible on the page

Starting URL: https://m4den.github.io/Portfolio/

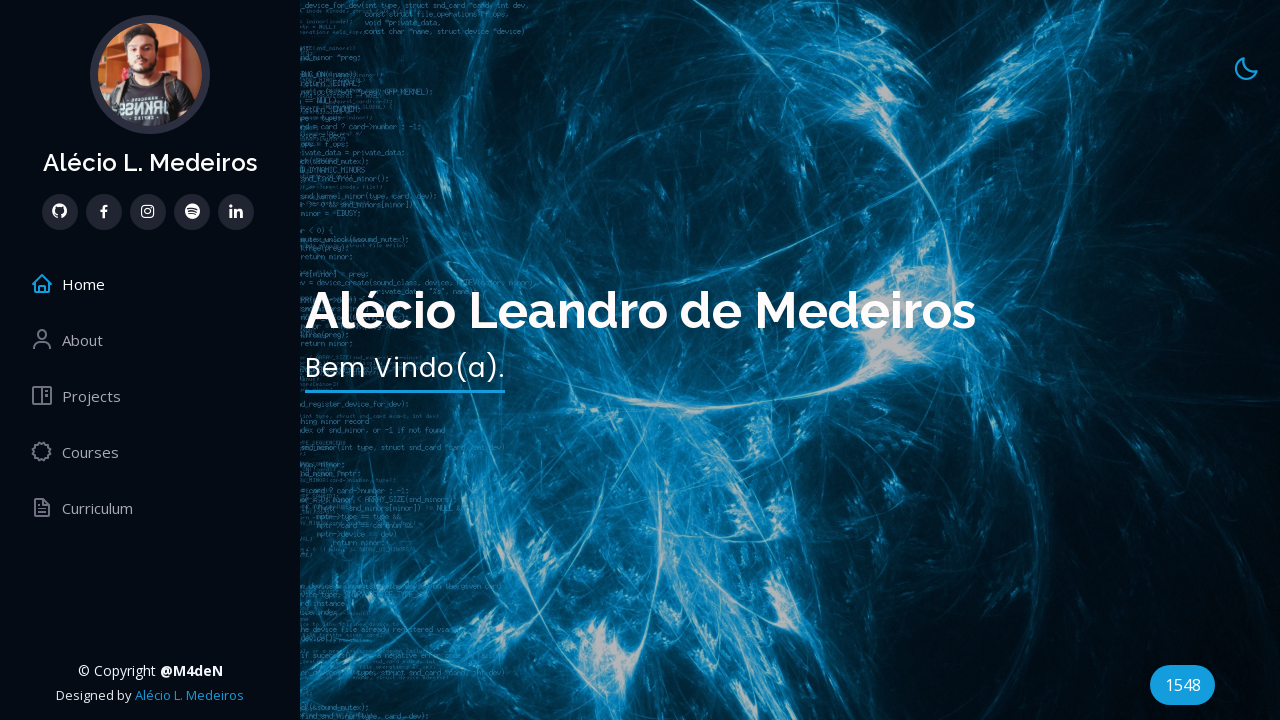

Waited for Dark Mode toggle button to be present in DOM
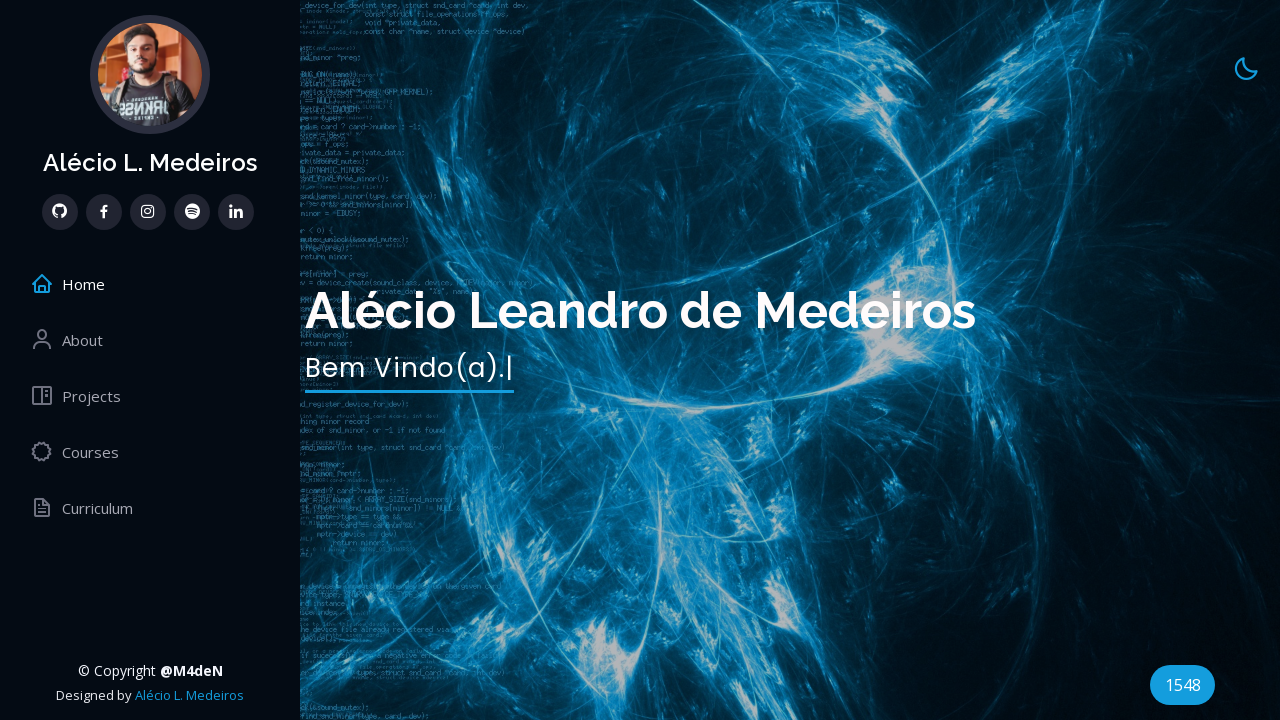

Verified Dark Mode toggle button is visible on the page
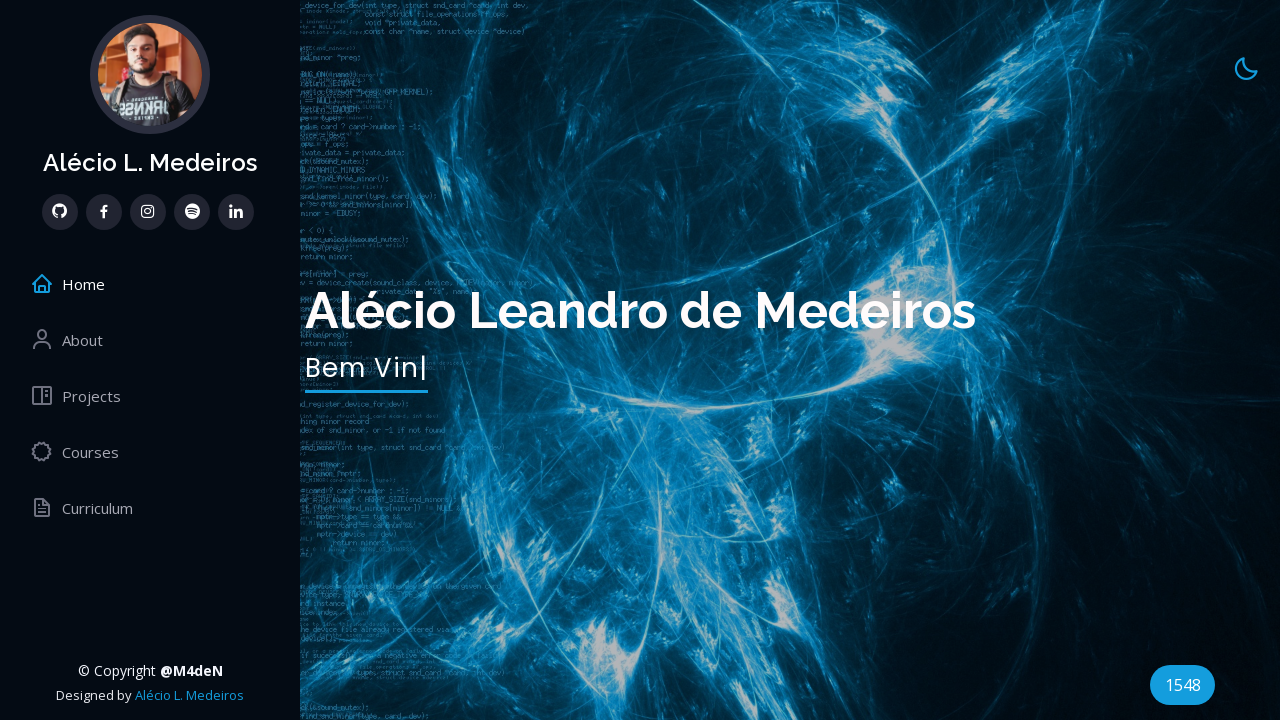

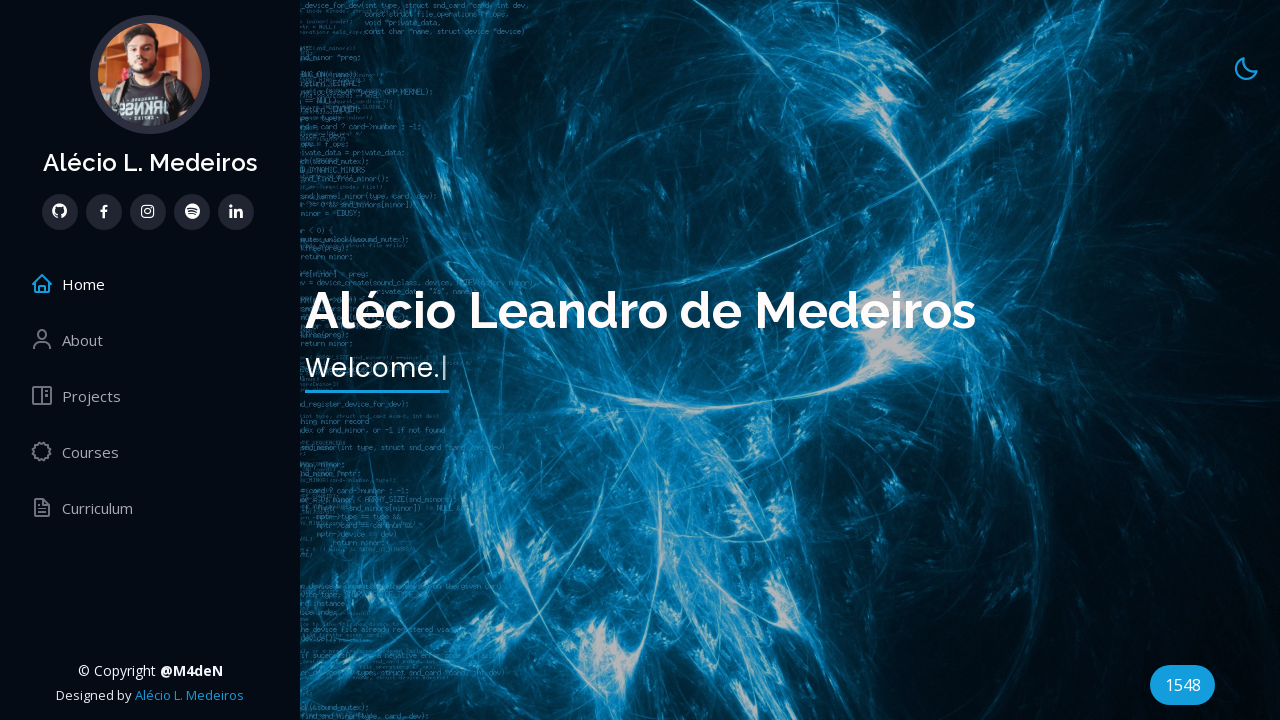